Tests browser window handling by opening a new window, switching to it, typing in a search field, switching back to the parent window, then opening multiple windows and closing them while keeping the parent window open.

Starting URL: https://www.leafground.com/window.xhtml

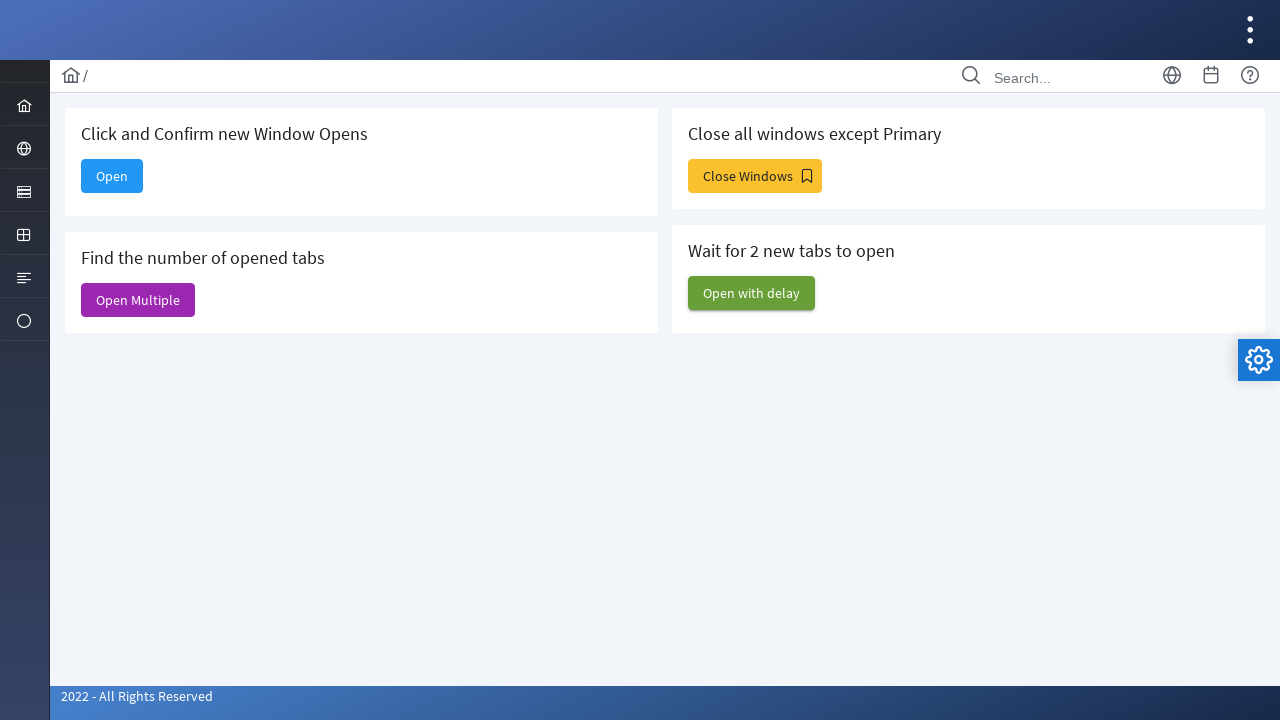

Clicked button to open new window at (112, 176) on xpath=//*[text()='Click and Confirm new Window Opens']/following::button[1]
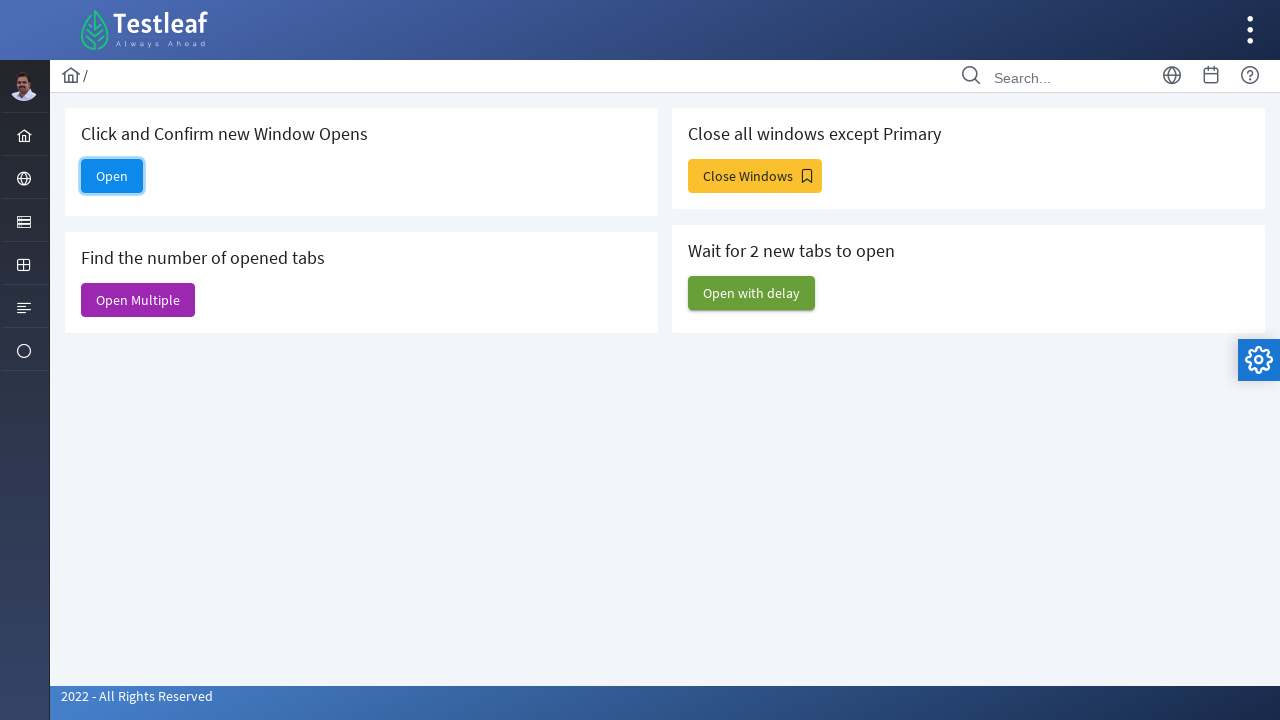

New window opened and loaded
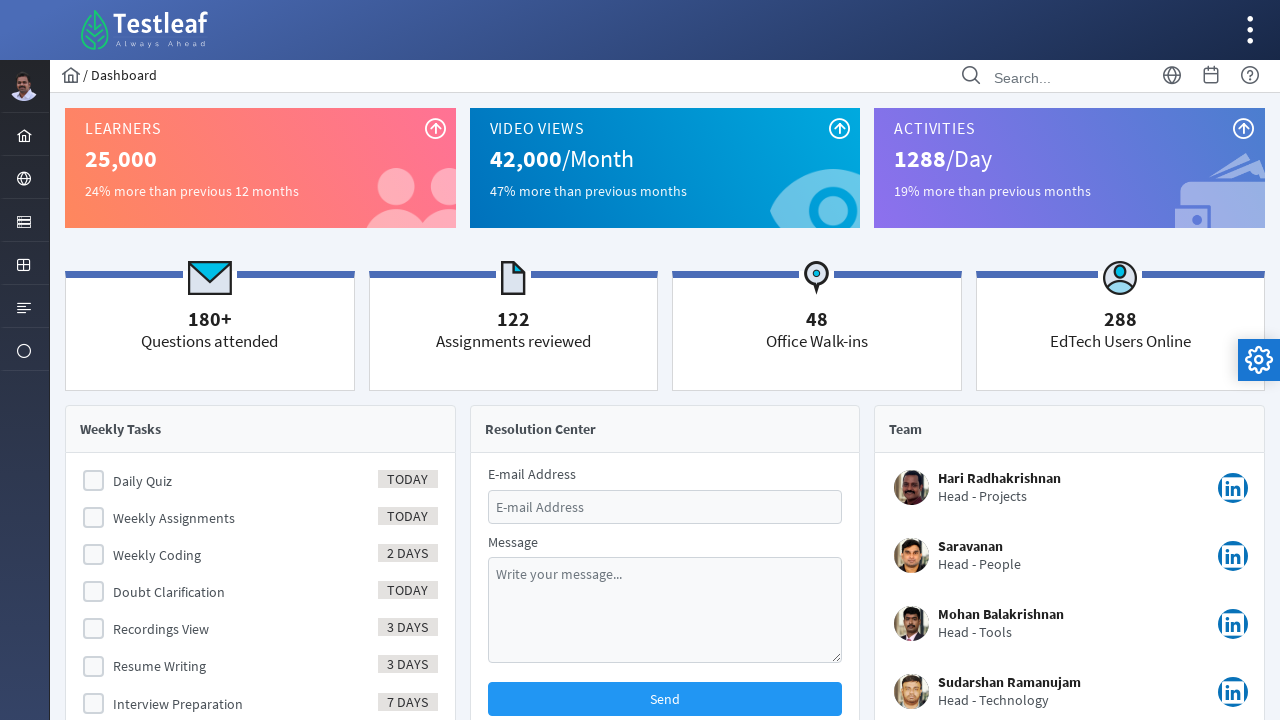

Typed 'manj' in search field of new window on input[placeholder='Search...']
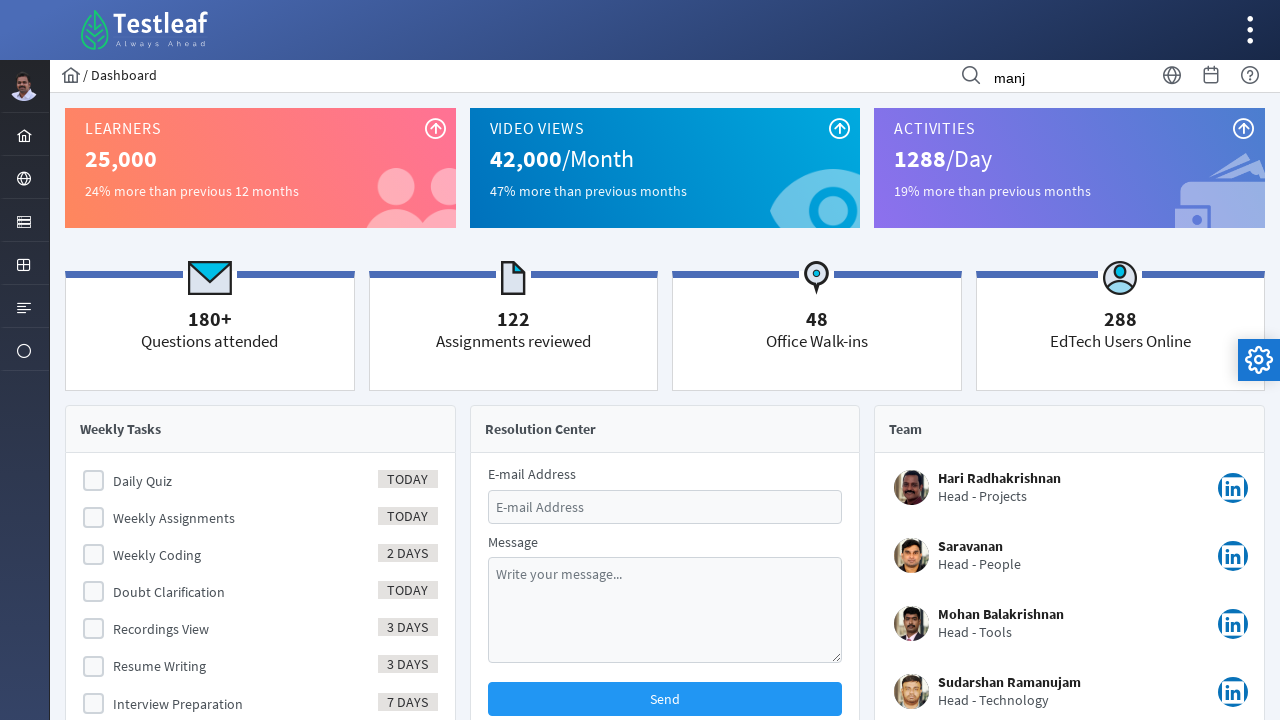

Switched back to parent window
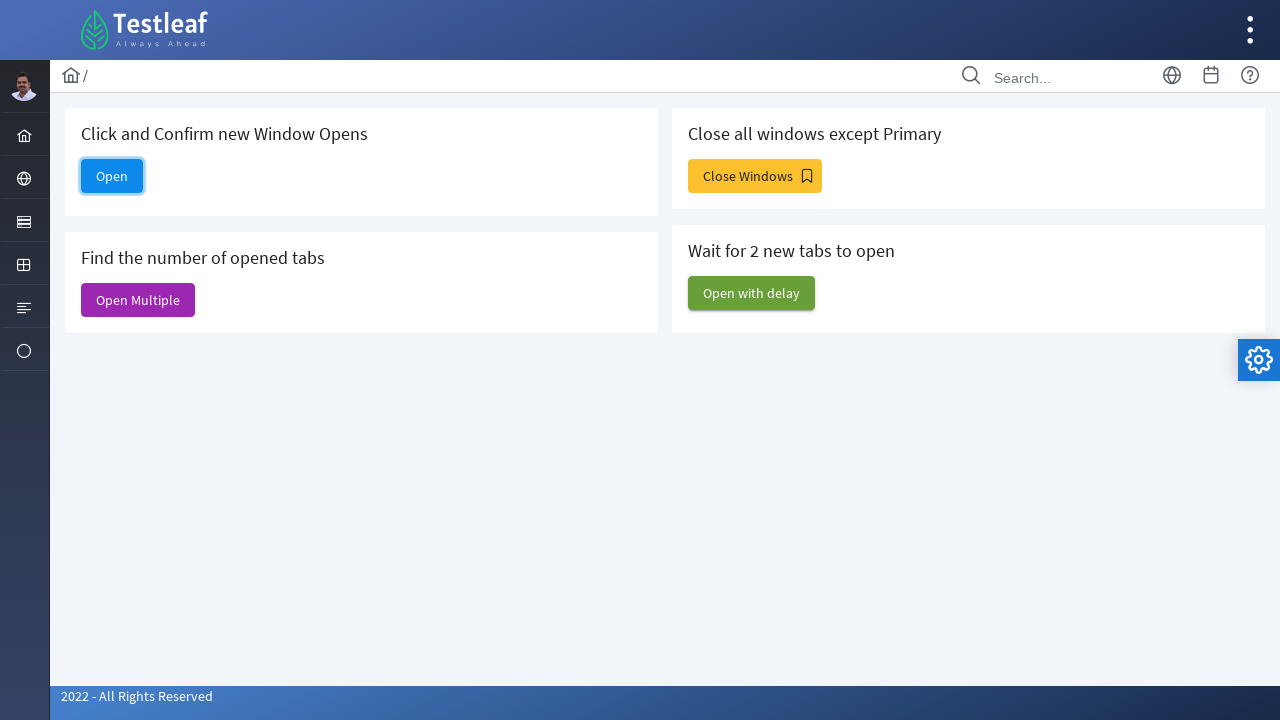

Clicked button to open multiple windows at (138, 300) on xpath=//span[text()='Open Multiple']
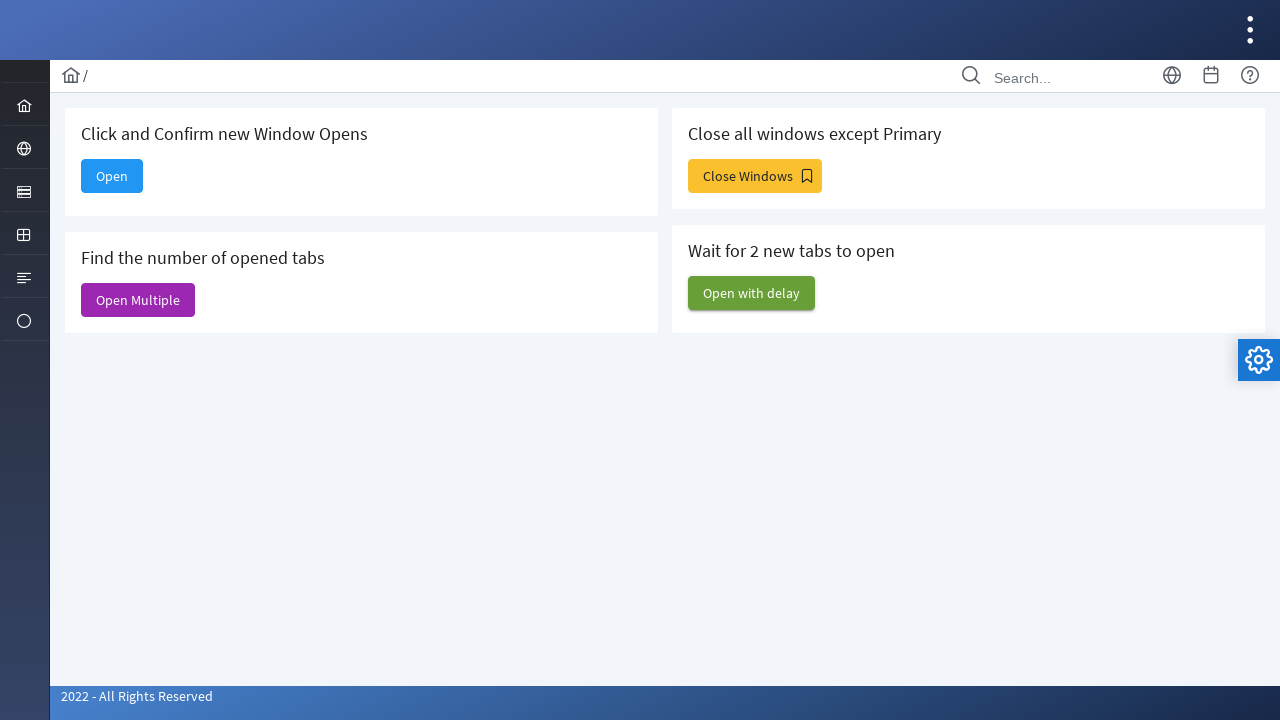

Waited for multiple windows to open
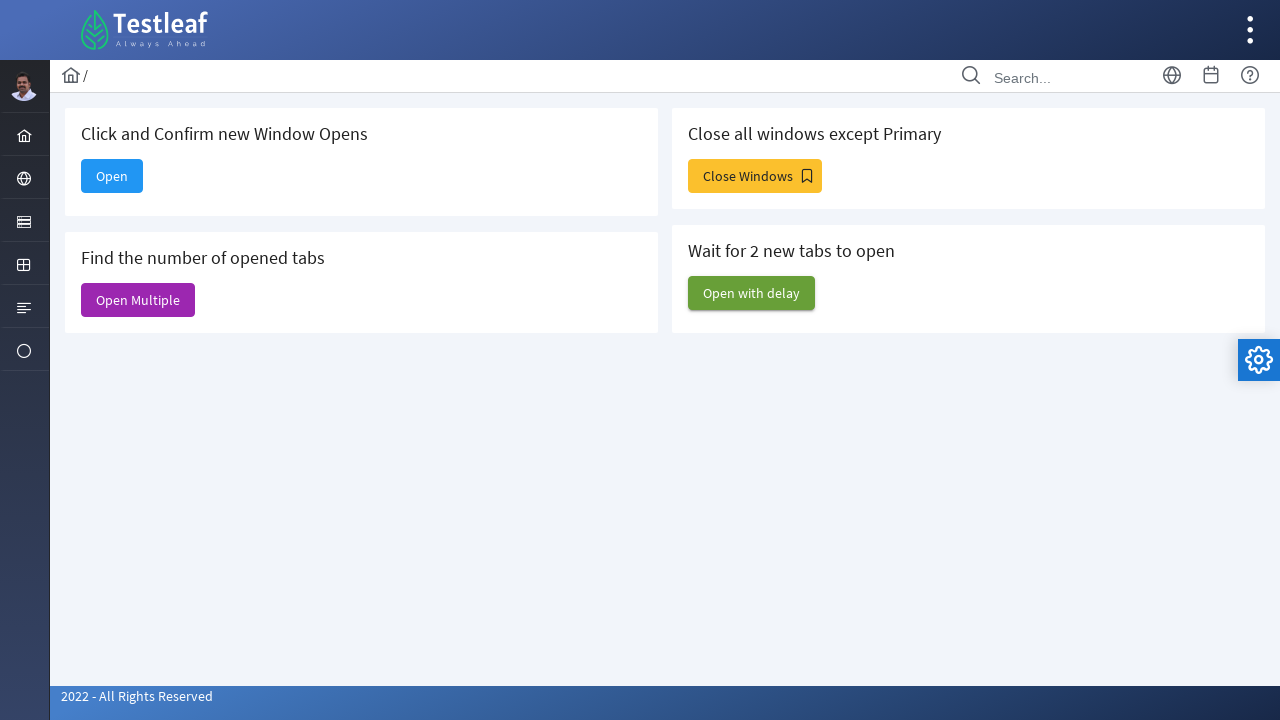

Closed a non-parent window
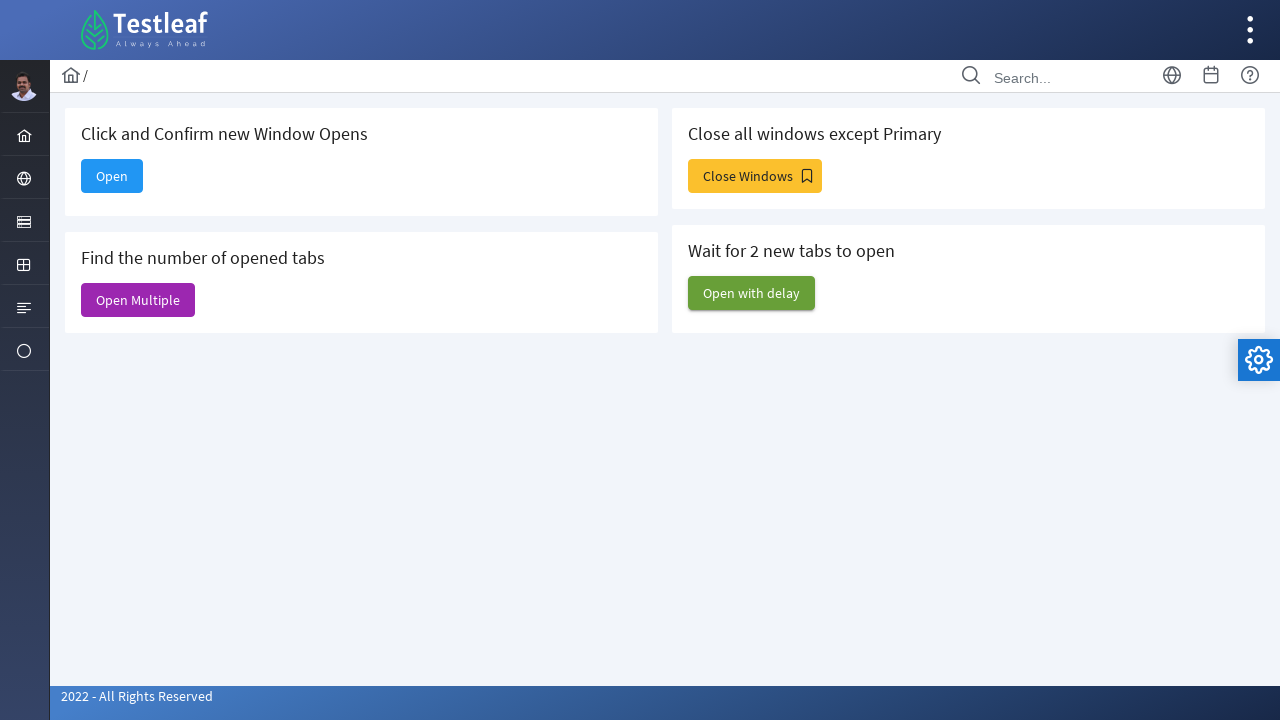

Closed a non-parent window
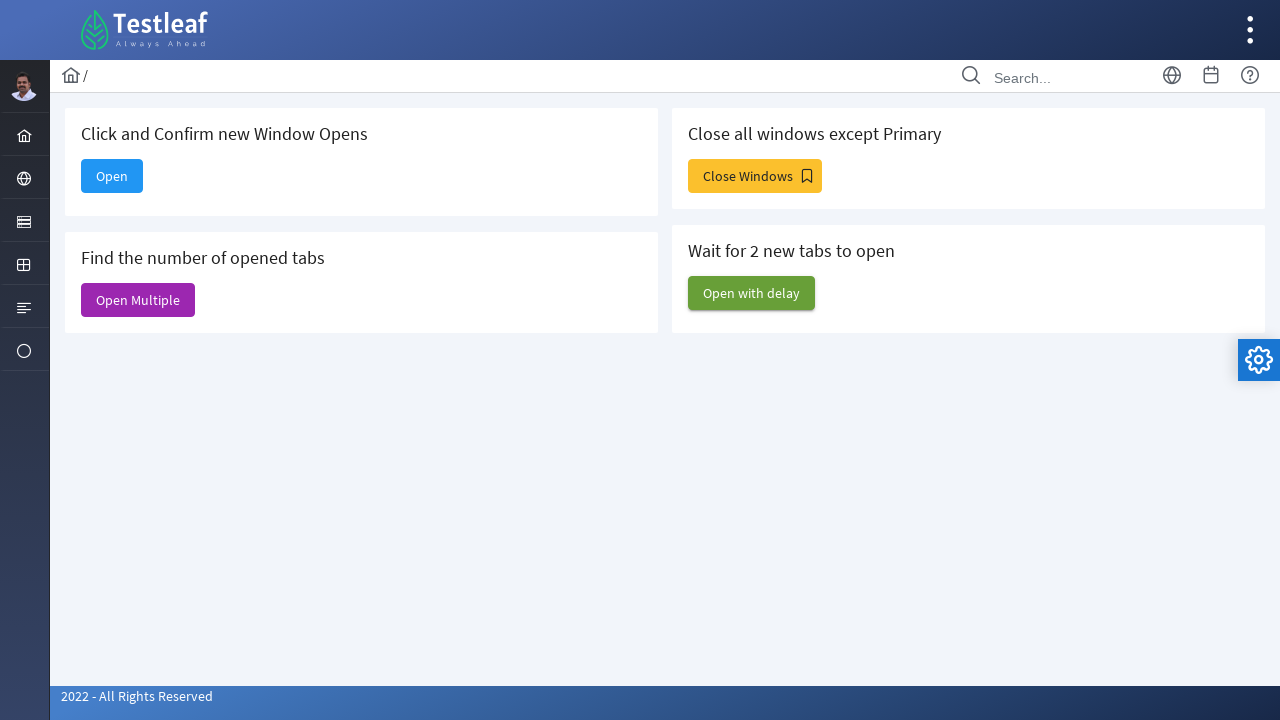

Closed a non-parent window
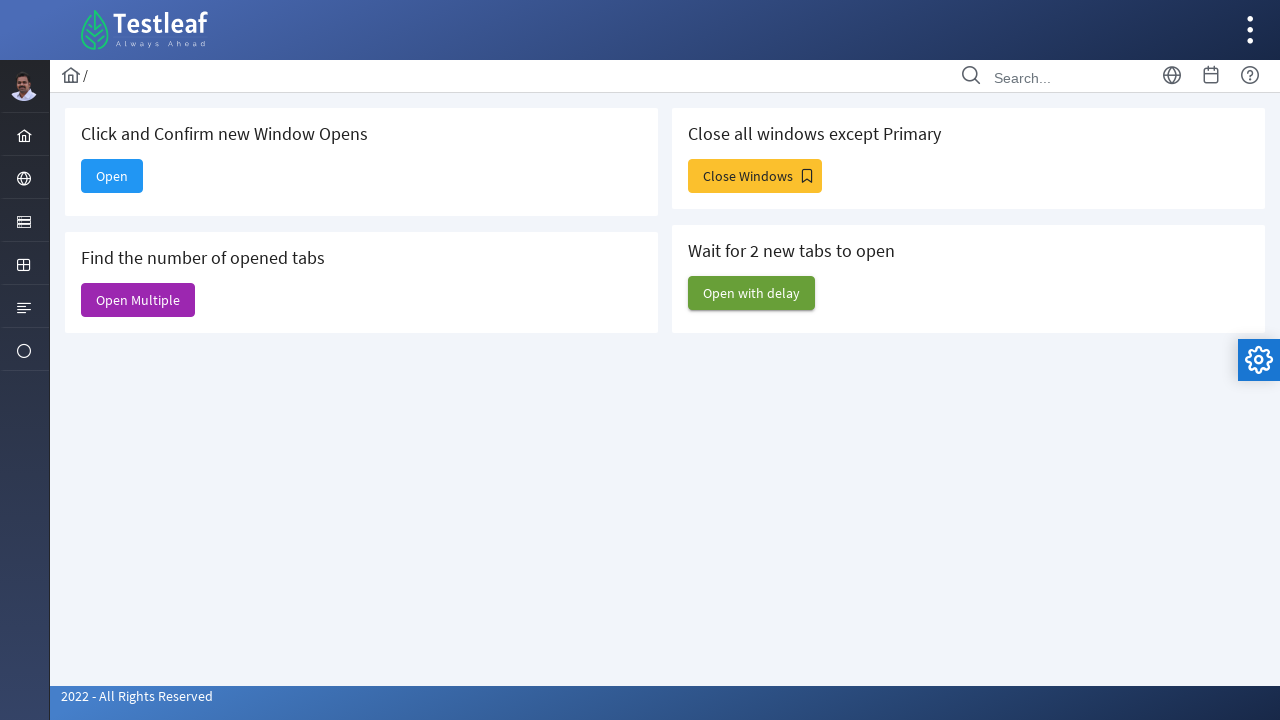

Closed a non-parent window
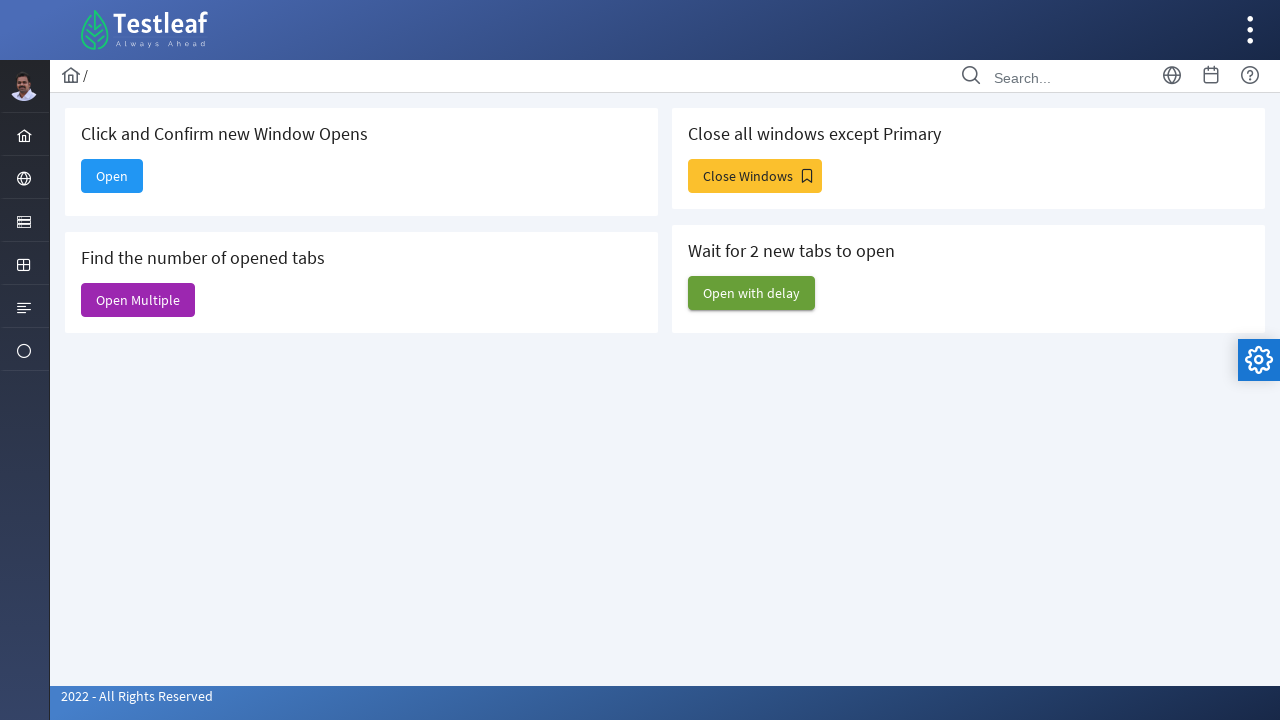

Closed a non-parent window
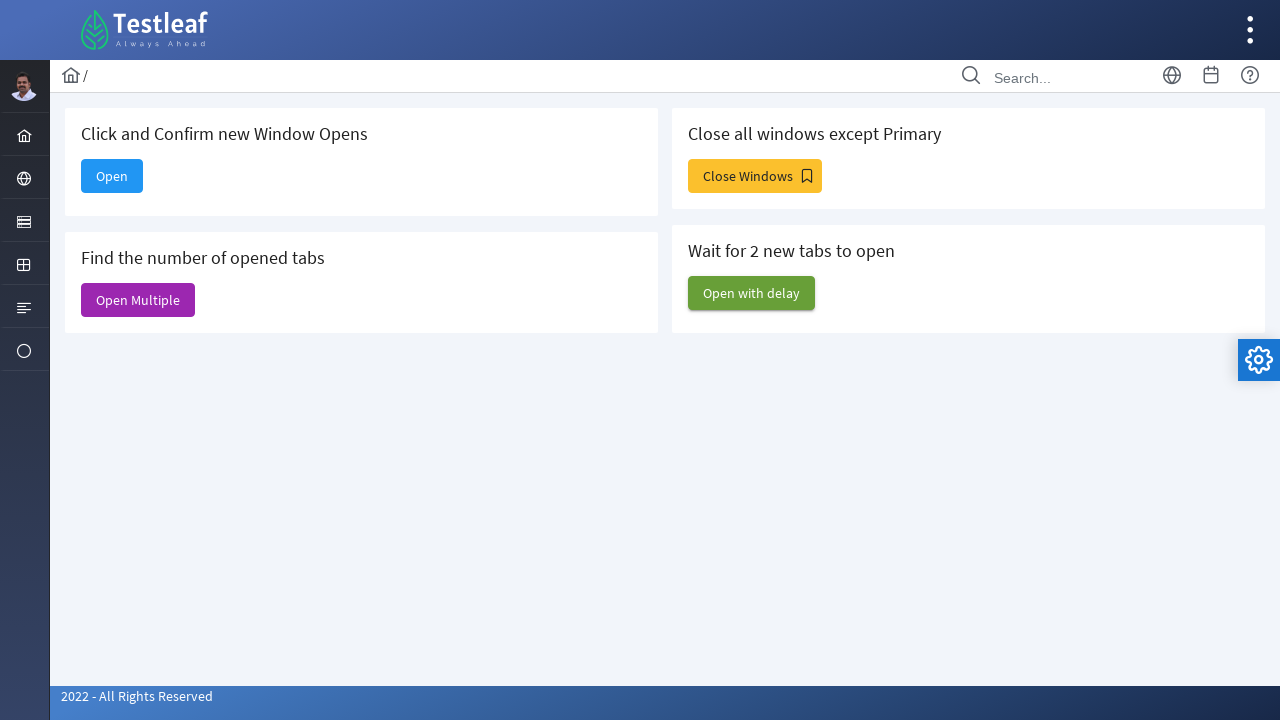

Closed a non-parent window
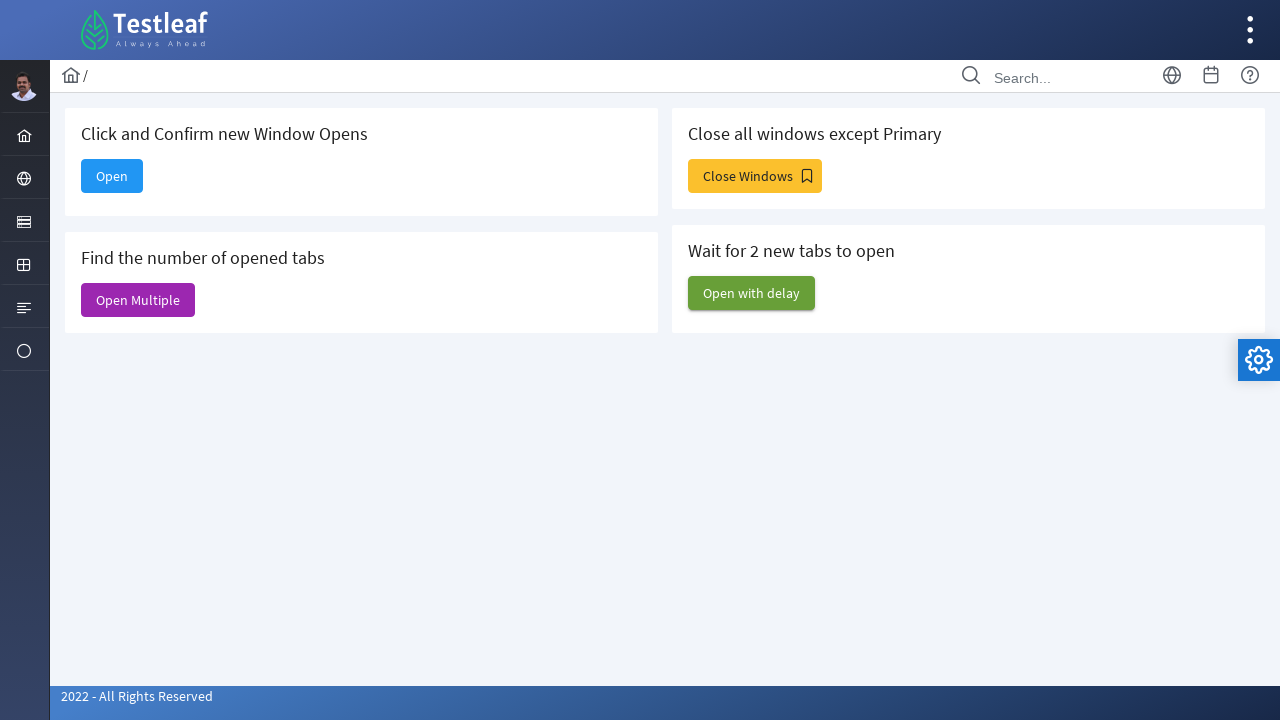

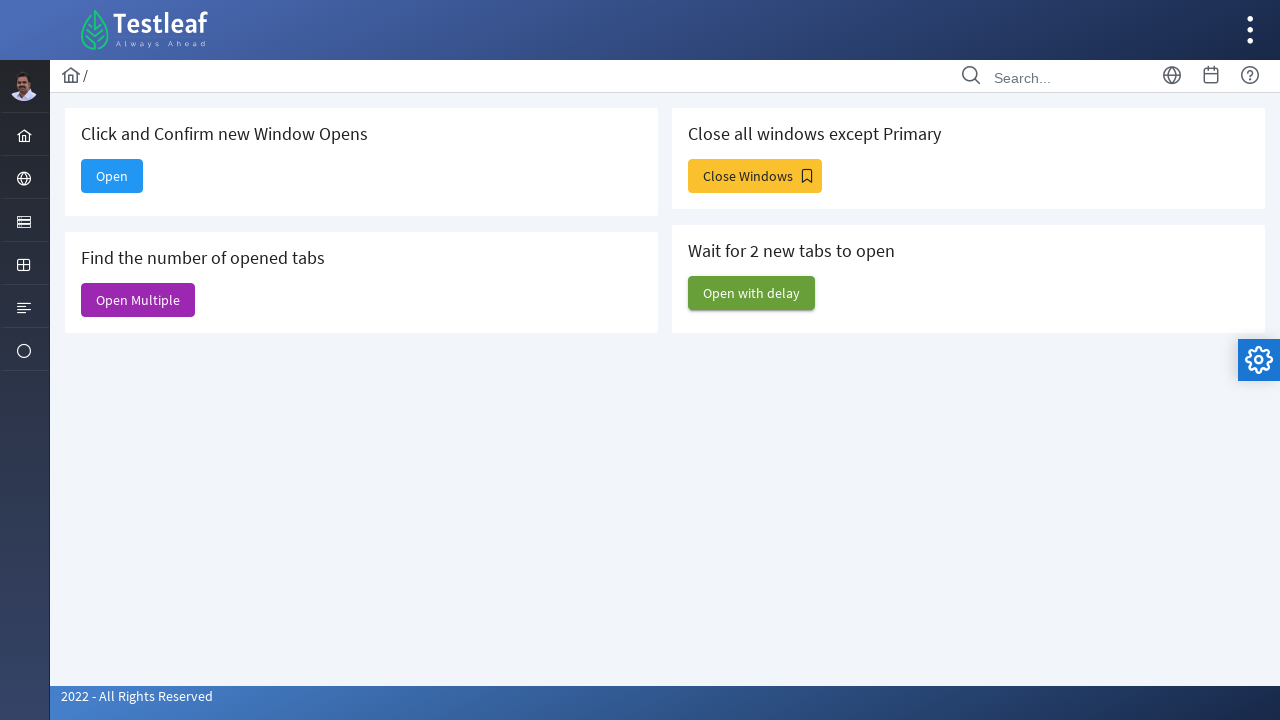